Fills out a demo form with randomly selected first name and last name, along with other personal information including gender, date of birth, address, email, password, company, and comment fields, then submits the form

Starting URL: https://katalon-test.s3.amazonaws.com/demo-aut/dist/html/form.html

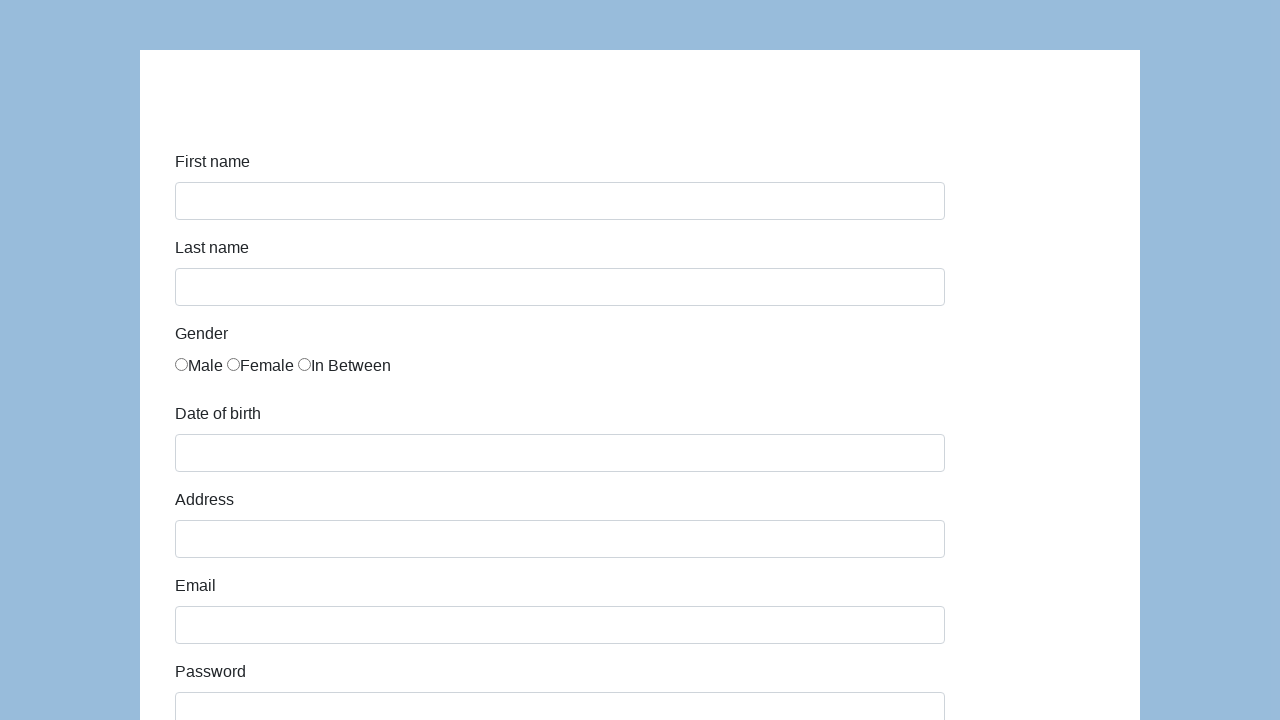

Navigated to form page
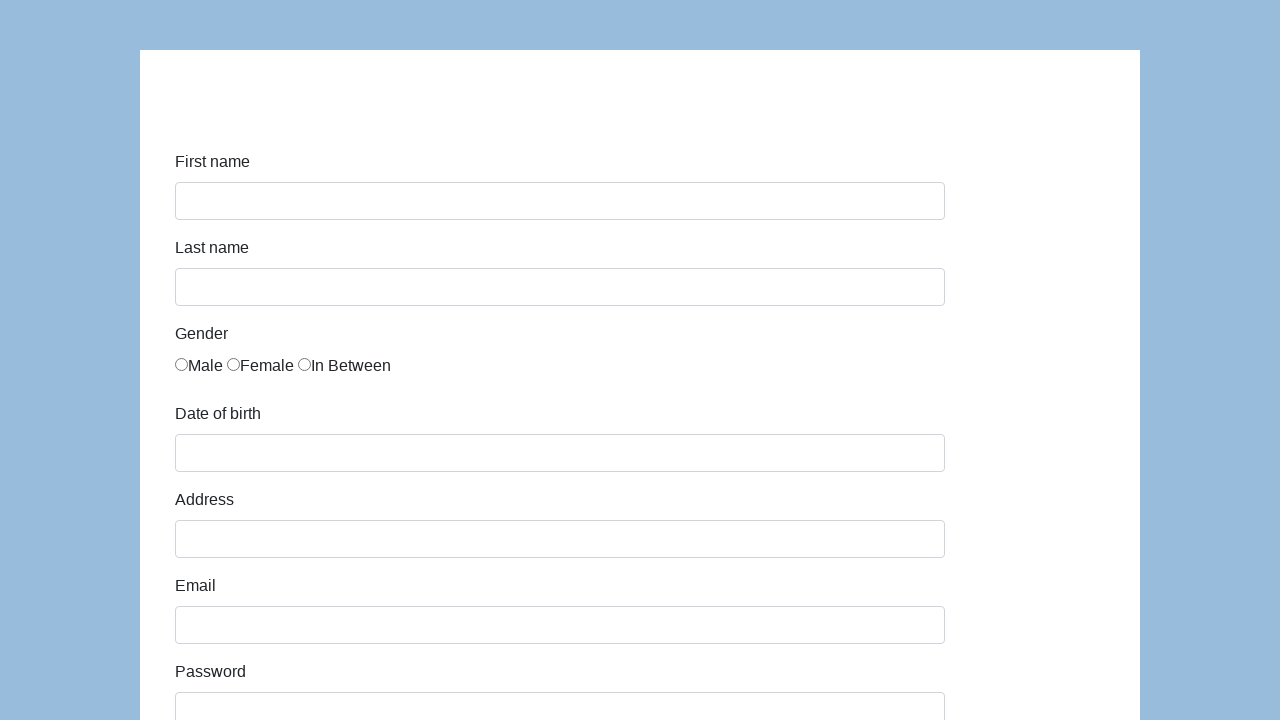

Filled first name field with randomly selected name: Jan on #first-name
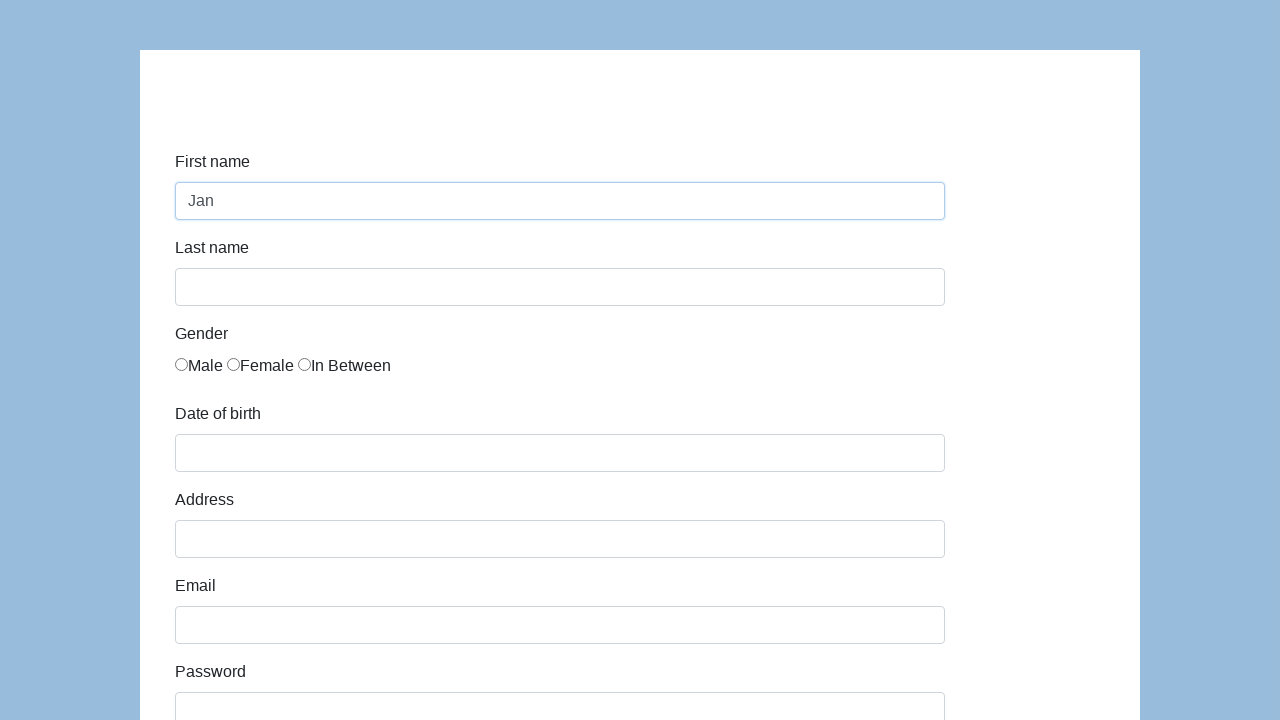

Filled last name field with randomly selected name: Kowalski on #last-name
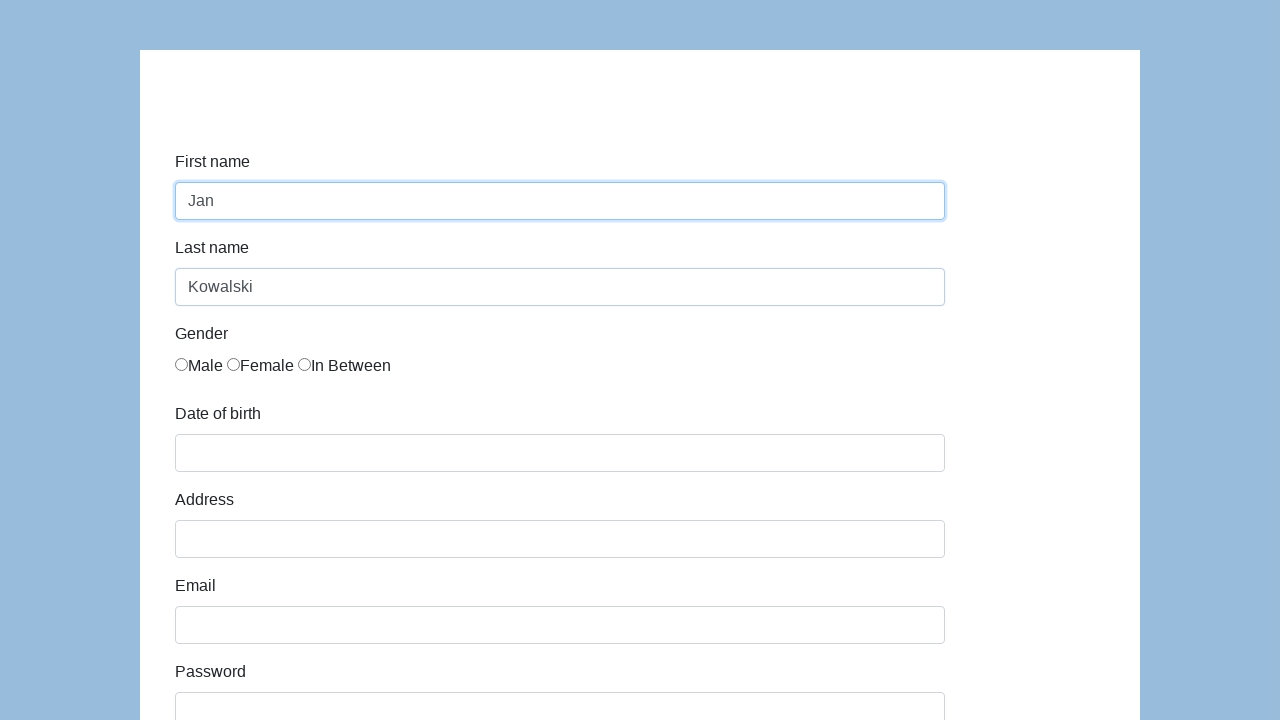

Selected gender radio button at (182, 364) on input[name='gender']:first-of-type
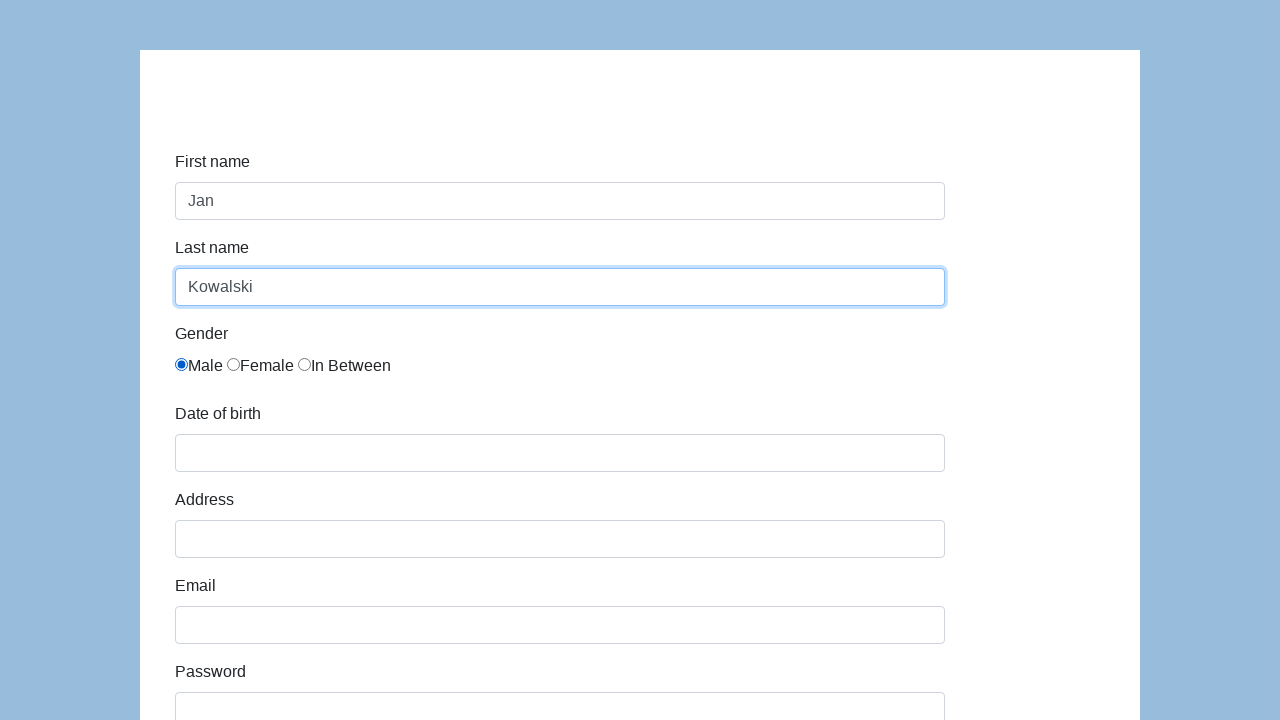

Filled date of birth field with 05/22/2010 on #dob
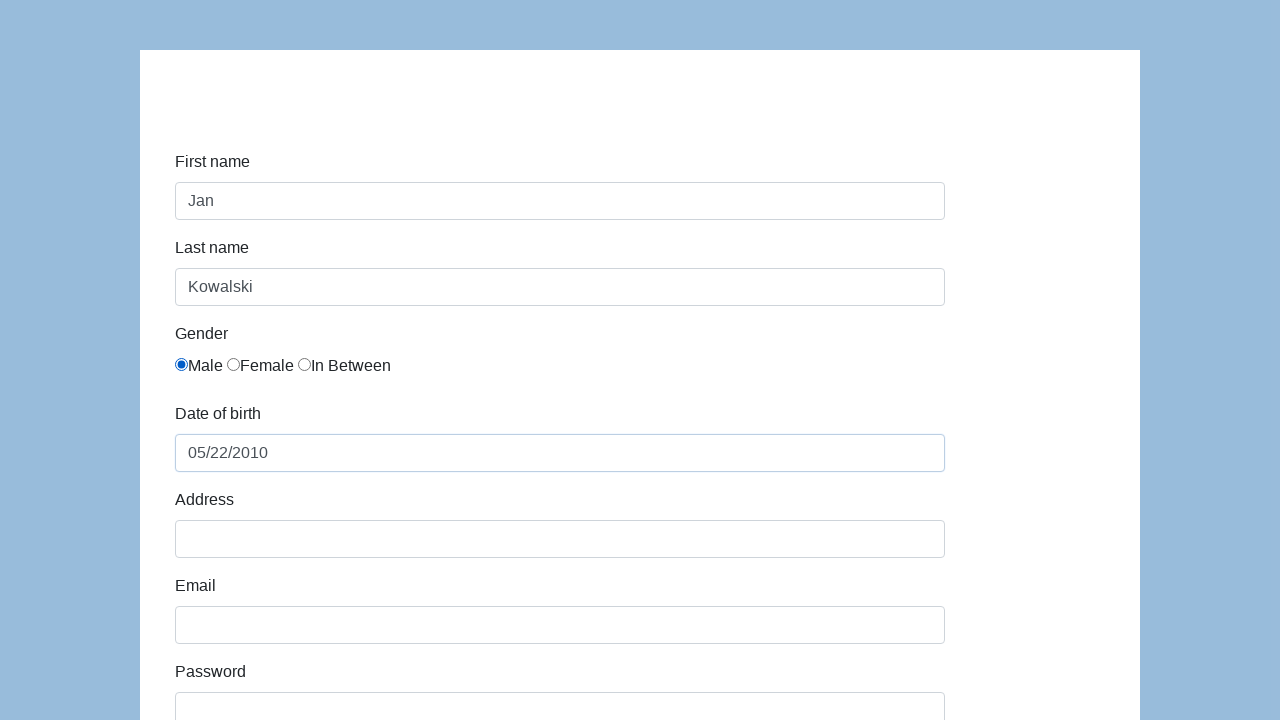

Filled address field with 'Prosta 51' on #address
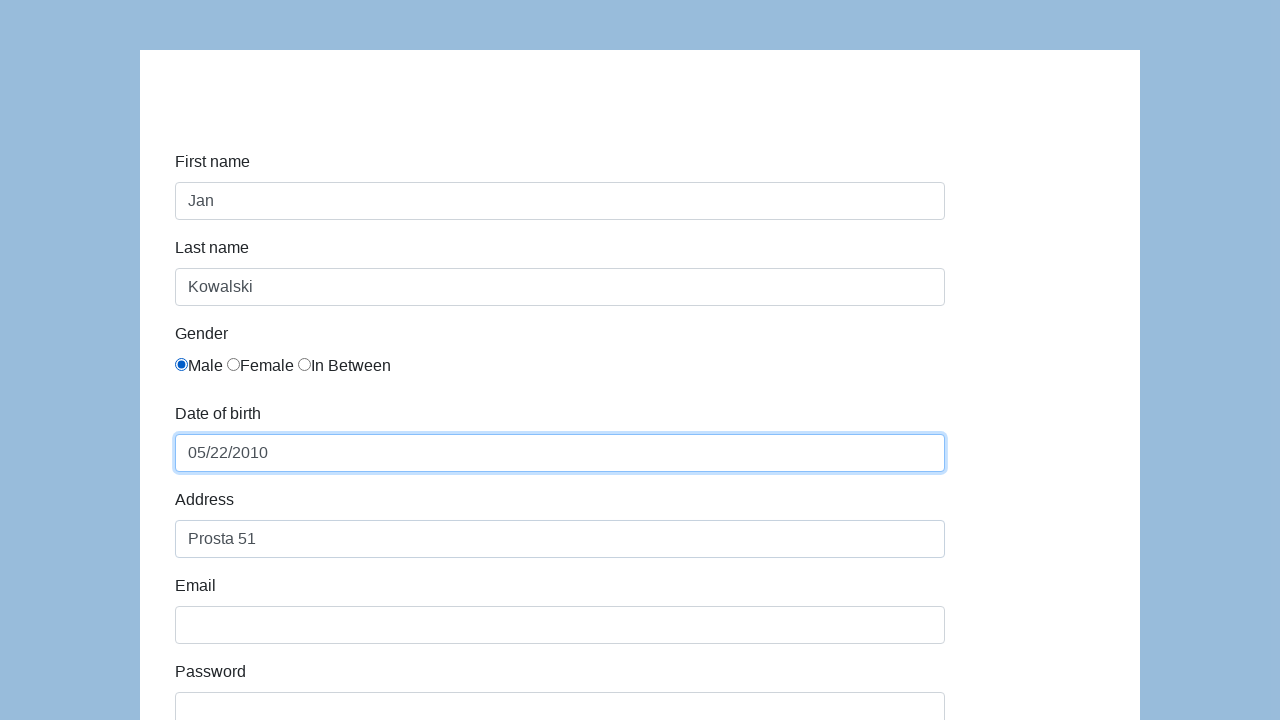

Filled email field with karol.kowalski00@mailinator.com on #email
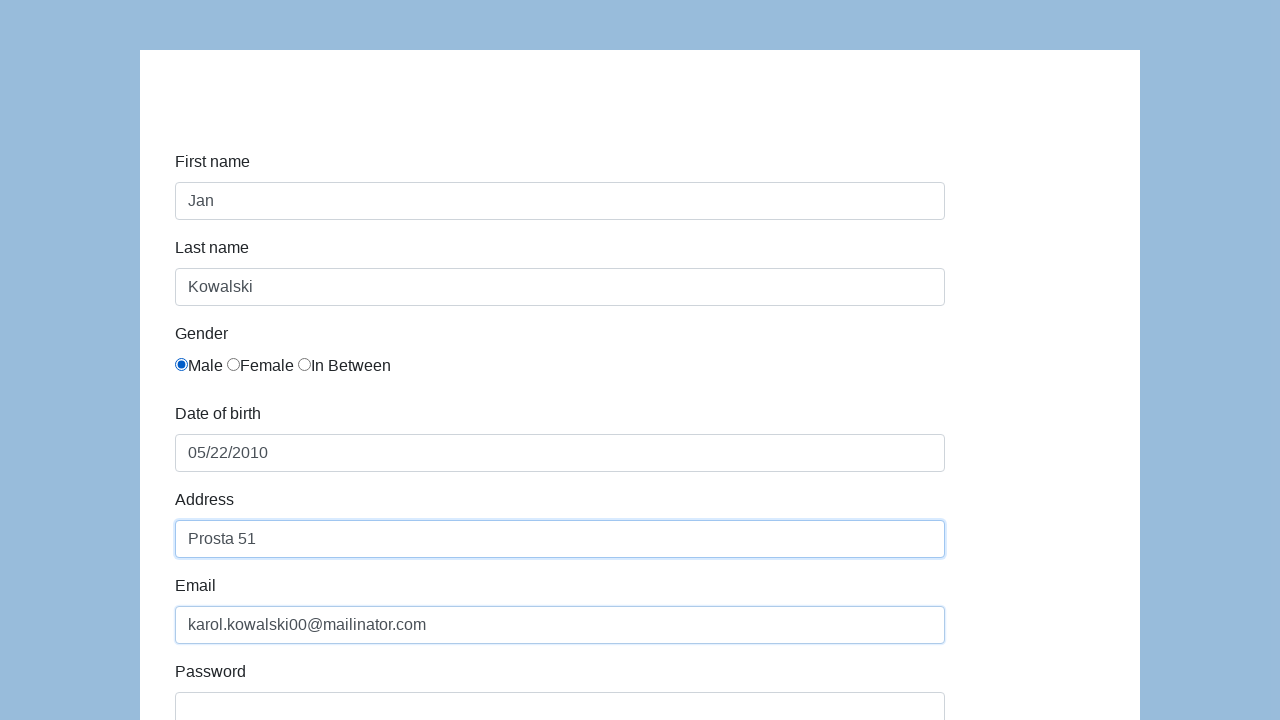

Filled password field with 'pass123' on #password
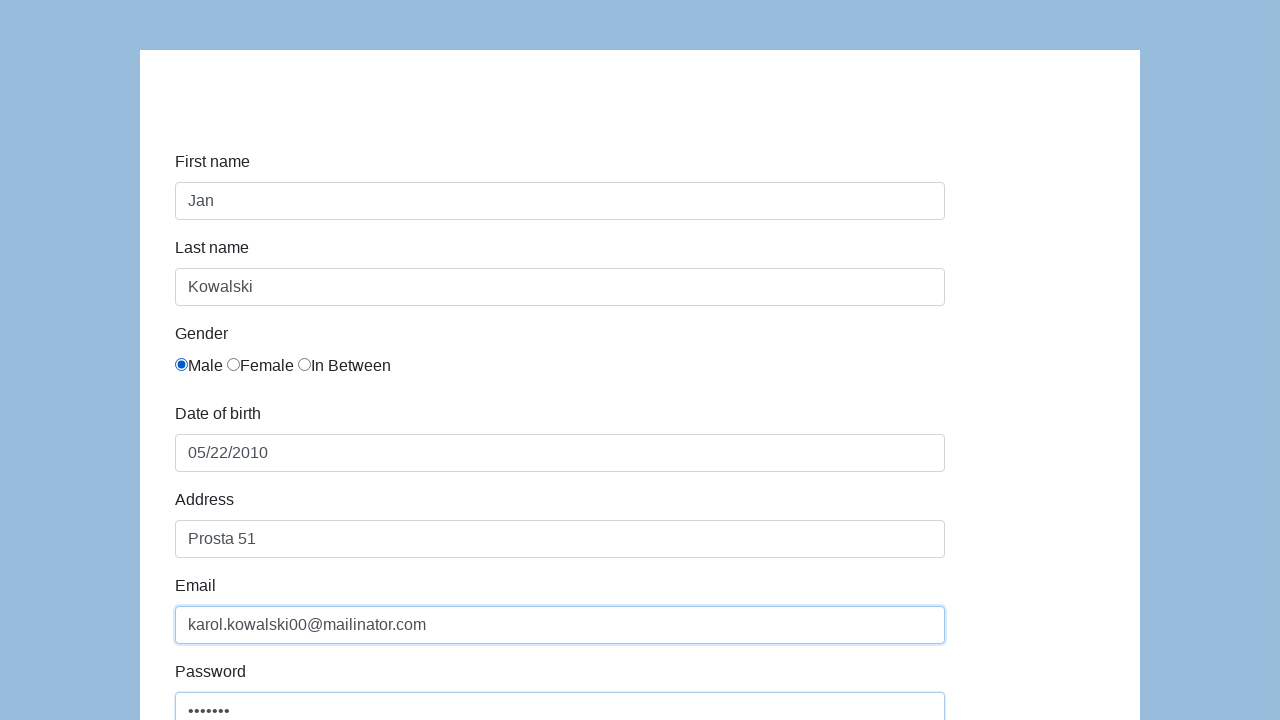

Filled company field with 'Coders Lab' on #company
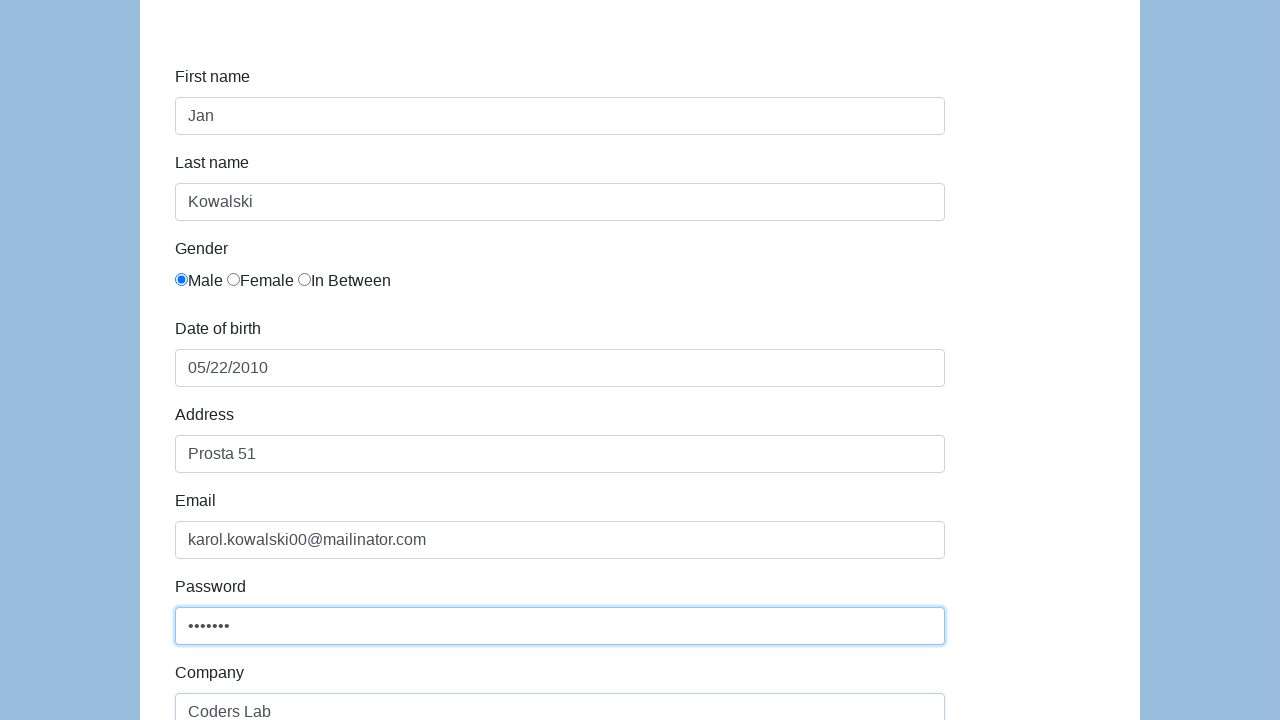

Filled comment field with multiline text on #comment
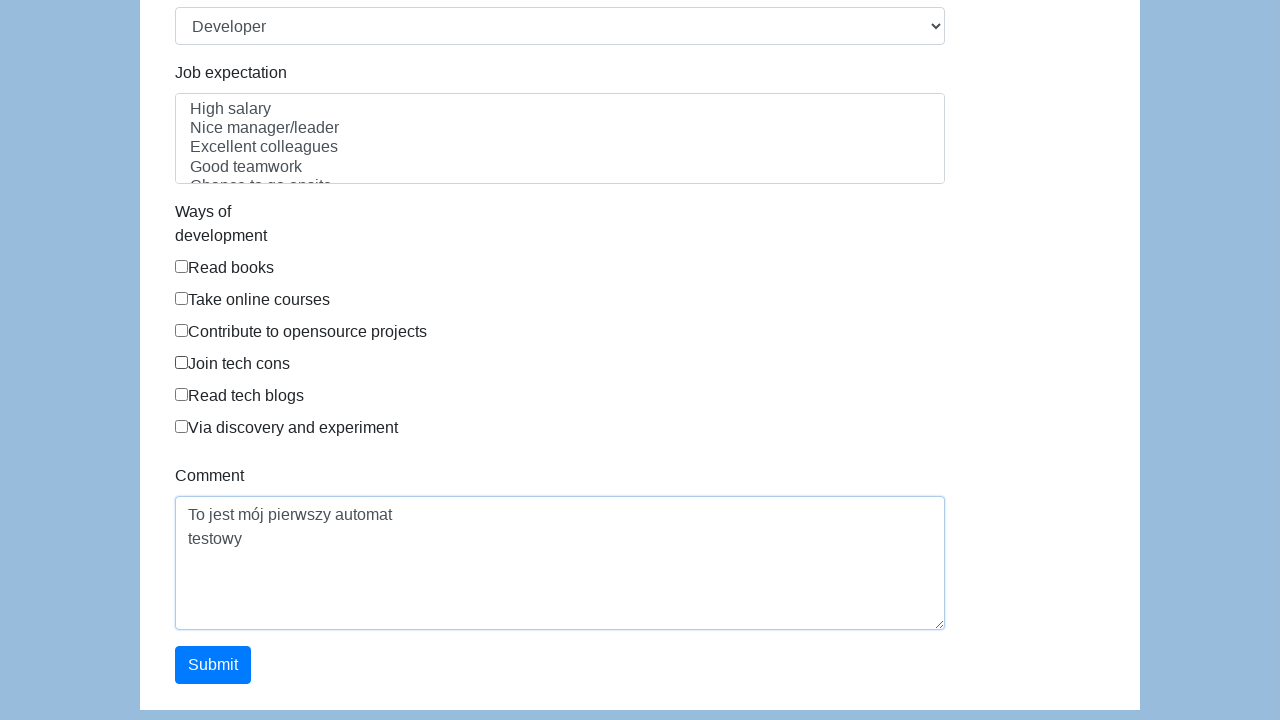

Submitted form by pressing Enter on first name field on #first-name
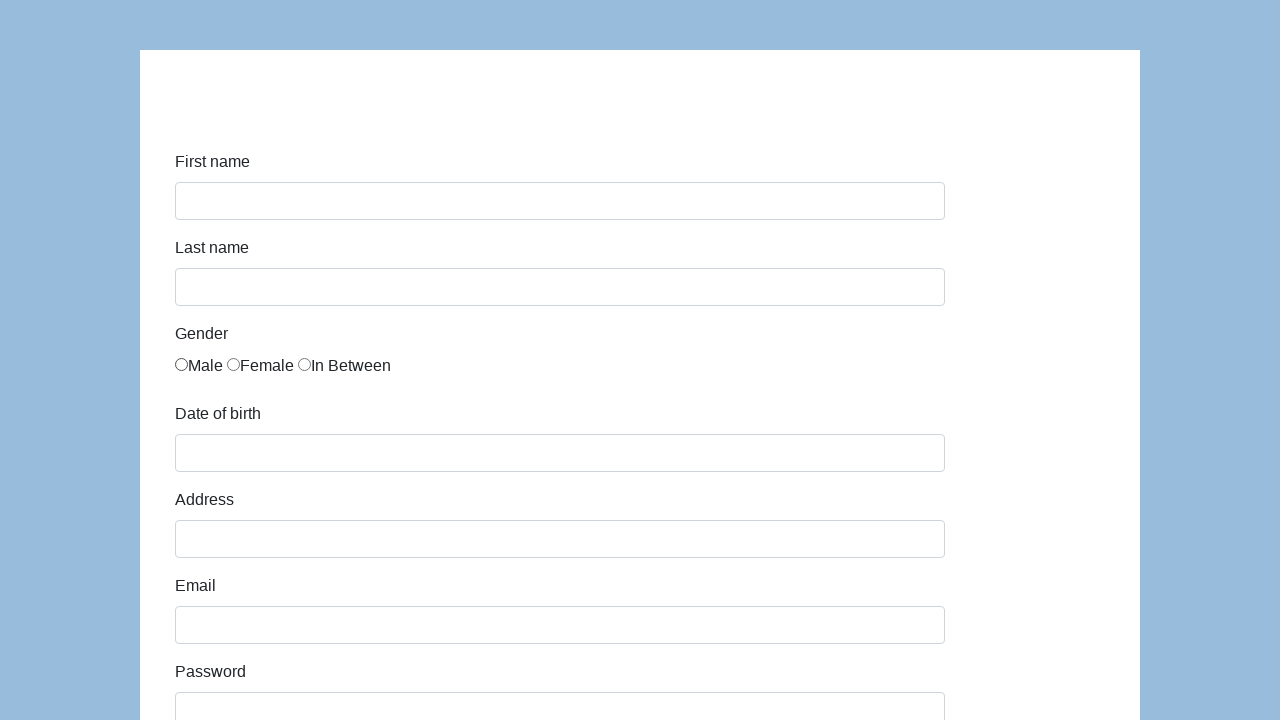

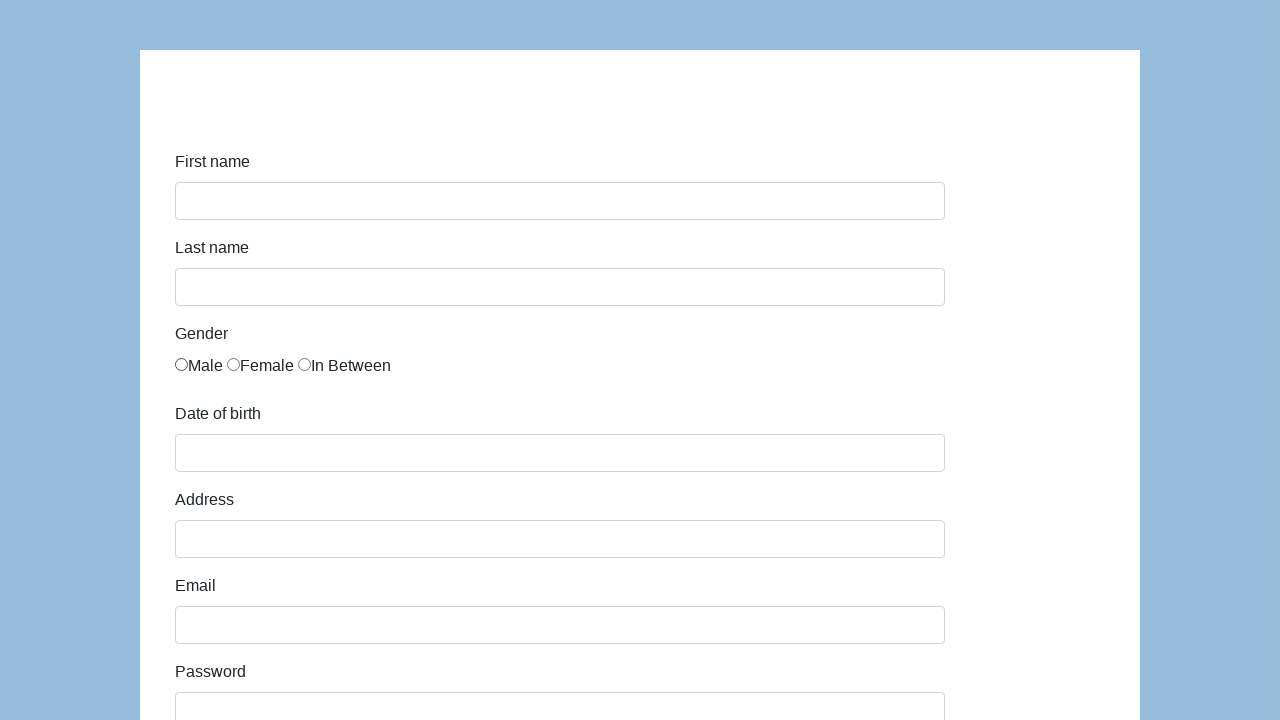